Tests checkbox 2 functionality by clicking to uncheck it (it starts checked), verifying it's deselected, then clicking again to check and verifying it's selected

Starting URL: https://the-internet.herokuapp.com/checkboxes

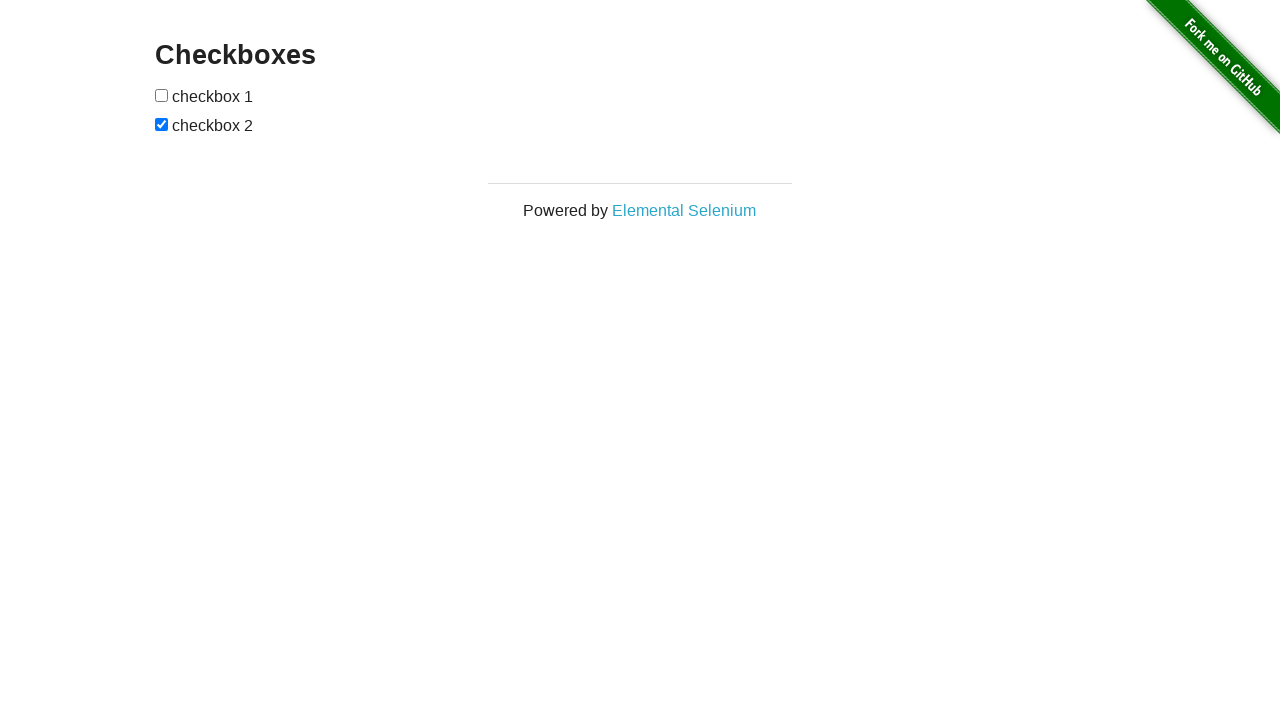

Waited for checkboxes to be visible on the page
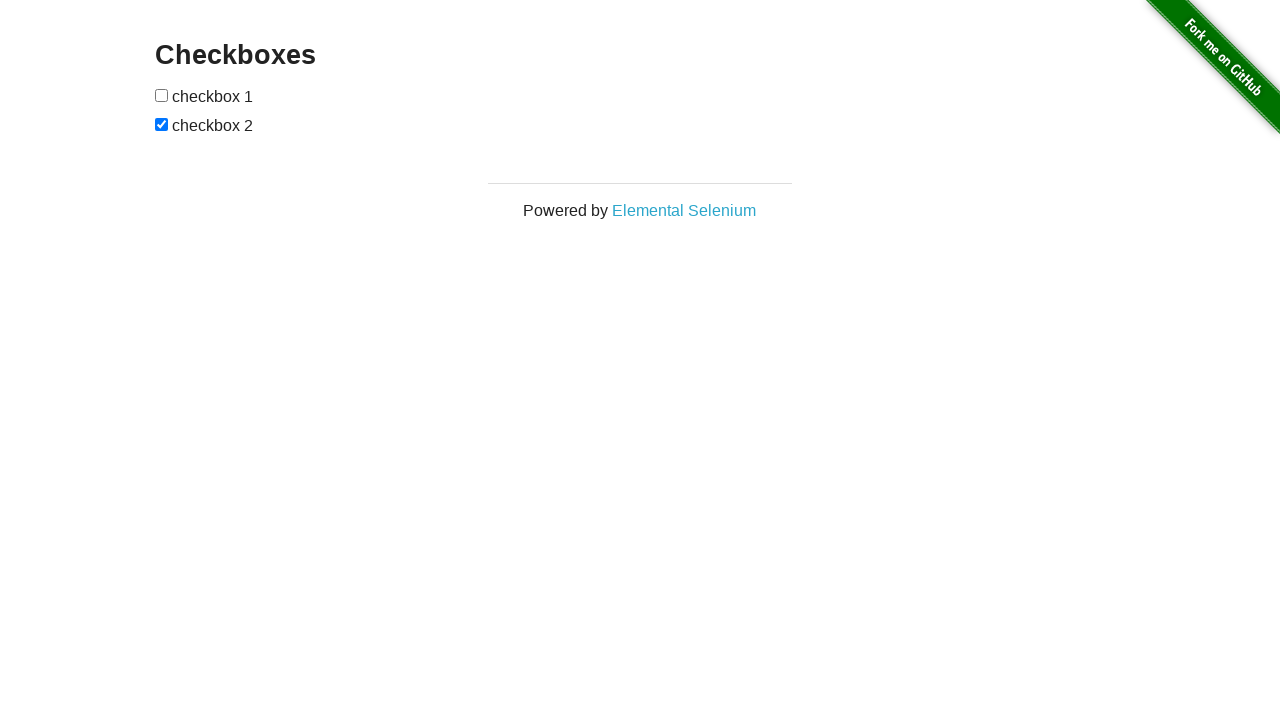

Located the second checkbox element
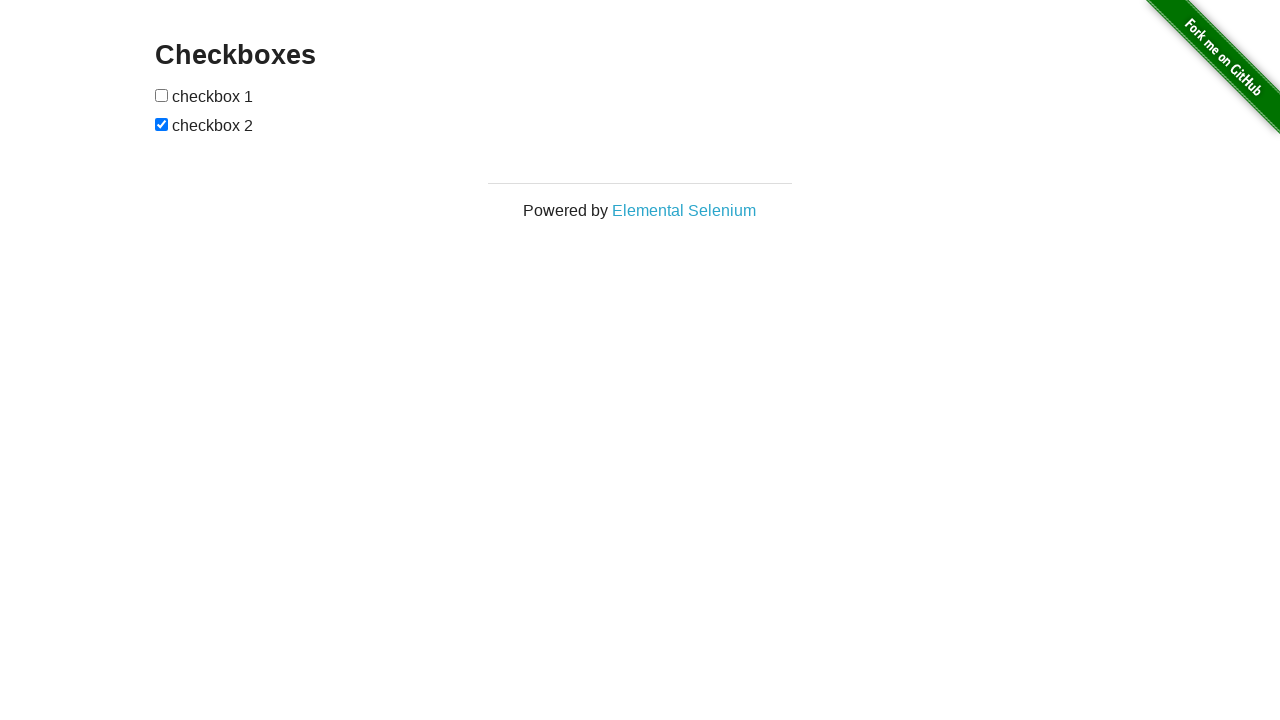

Clicked checkbox 2 to uncheck it at (162, 124) on input[type='checkbox'] >> nth=1
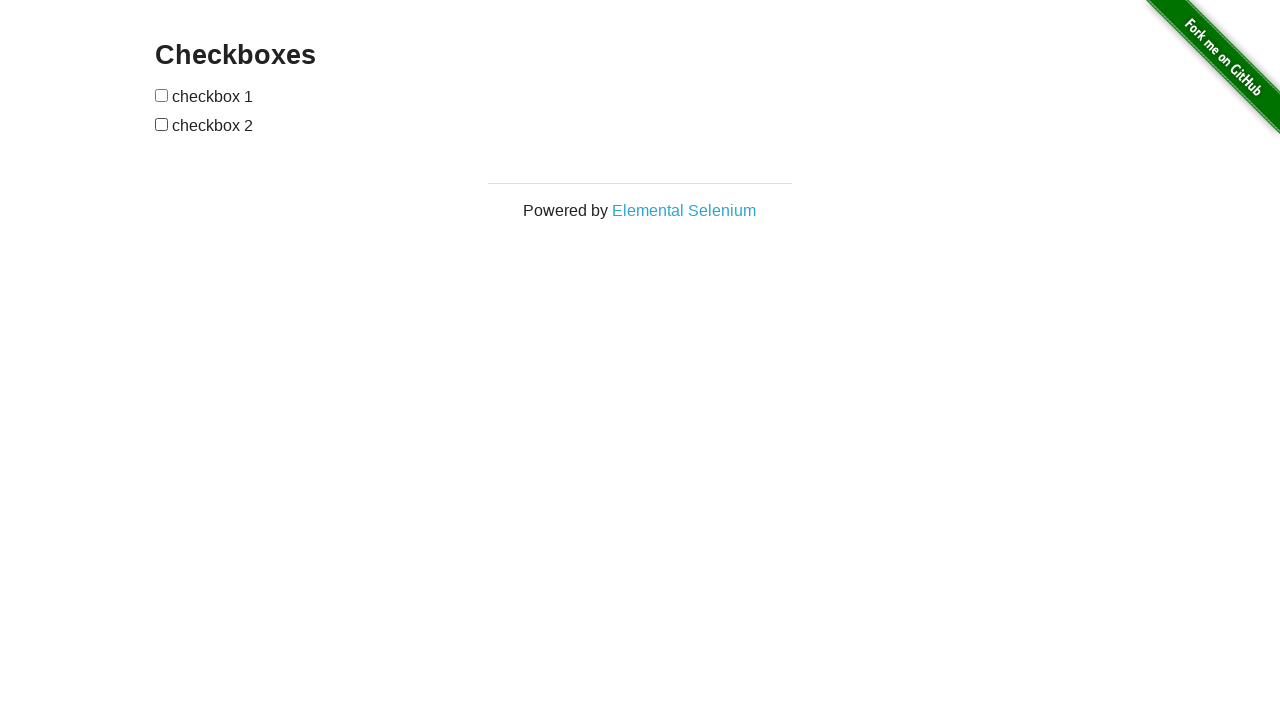

Verified checkbox 2 is unchecked
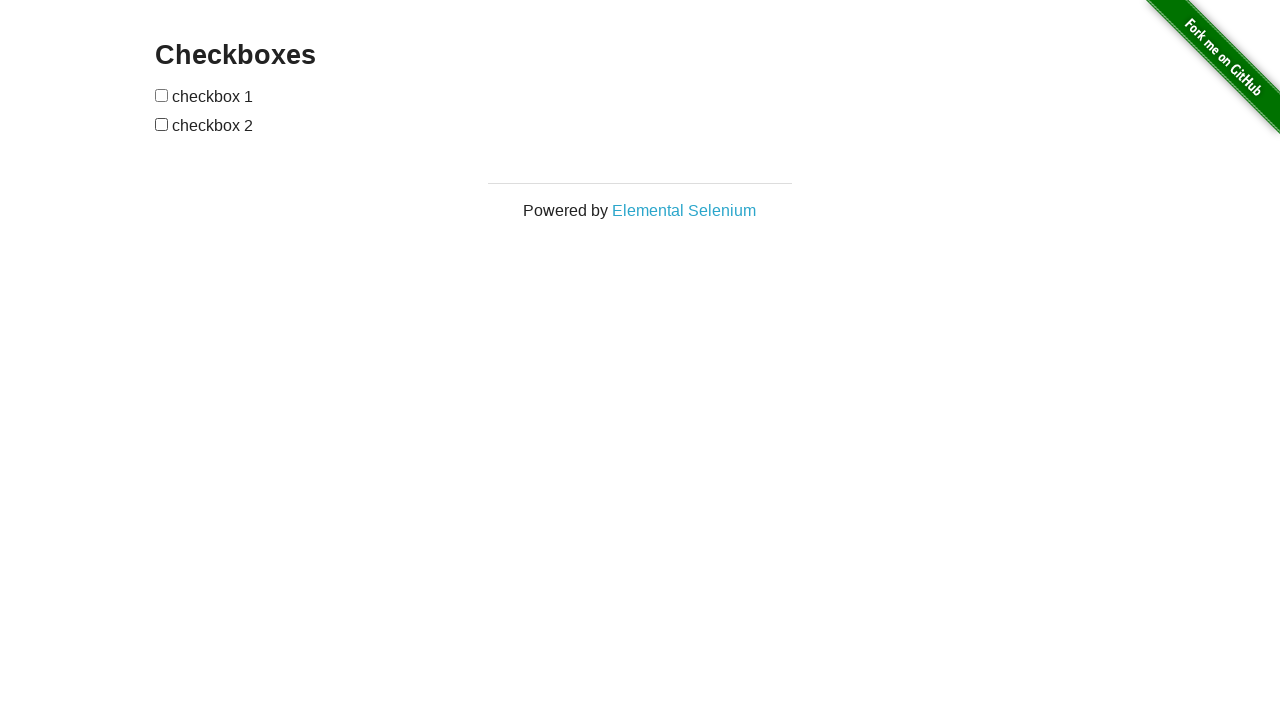

Clicked checkbox 2 to check it at (162, 124) on input[type='checkbox'] >> nth=1
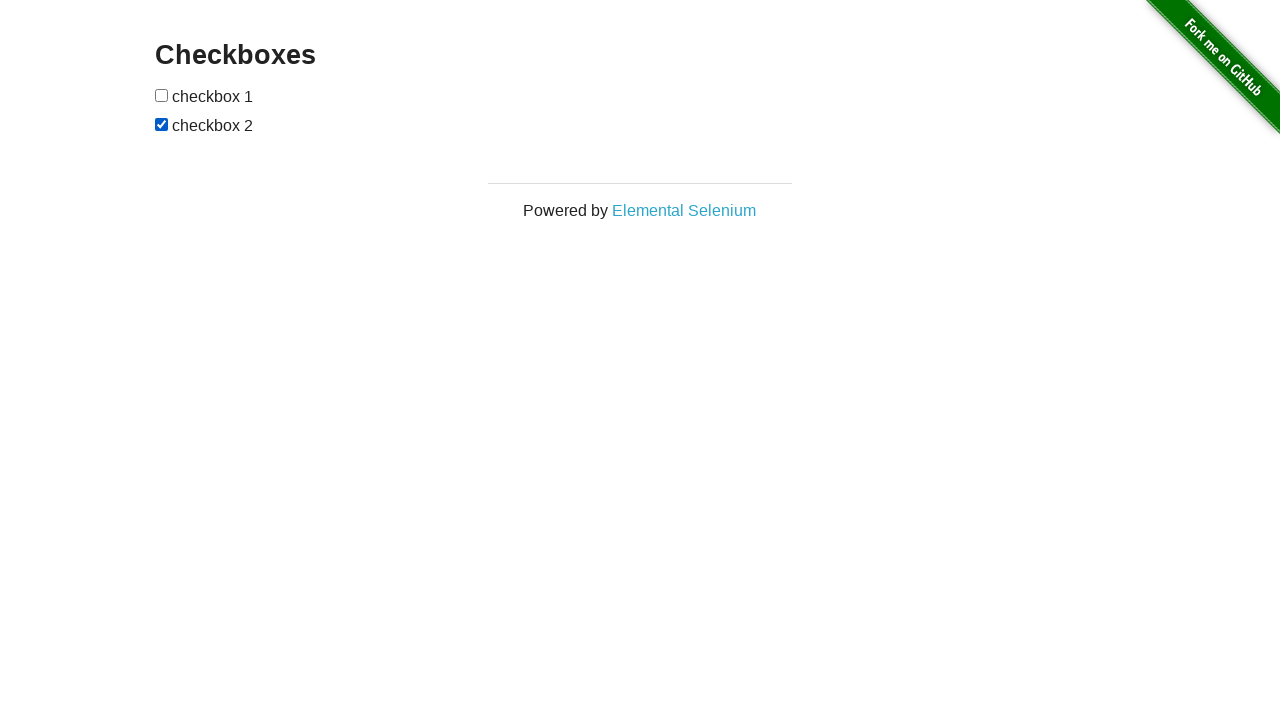

Verified checkbox 2 is checked
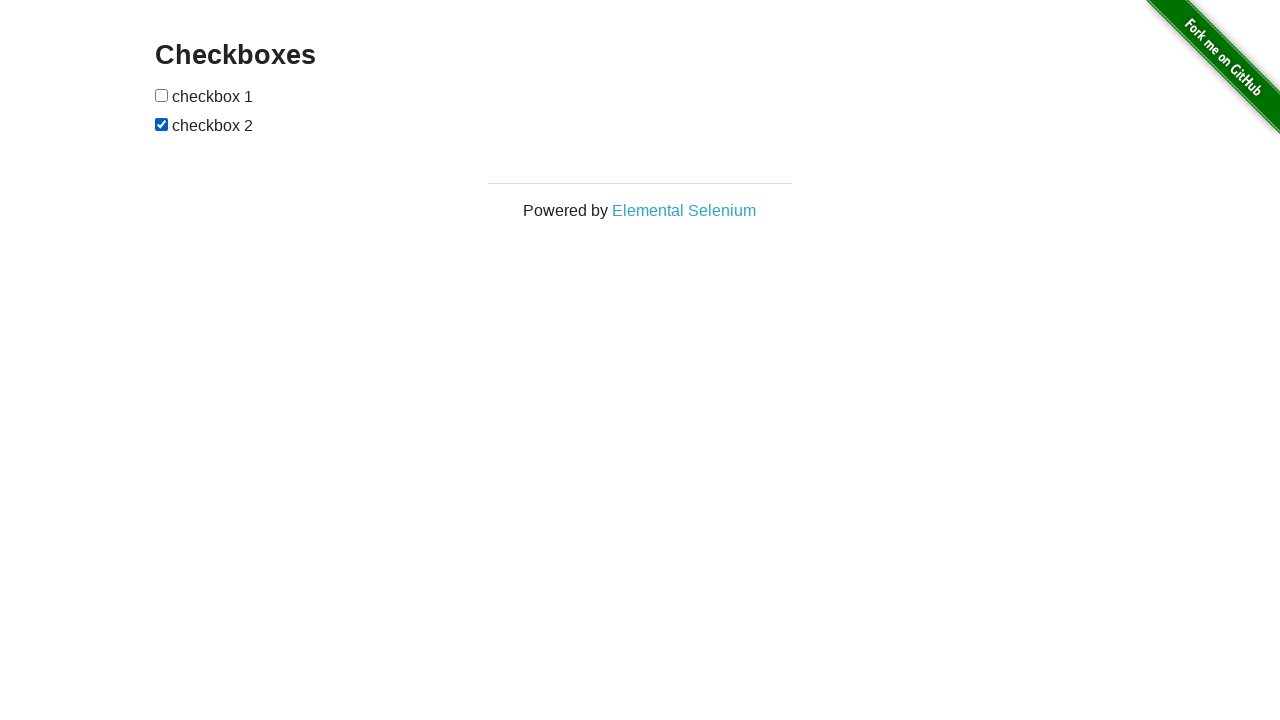

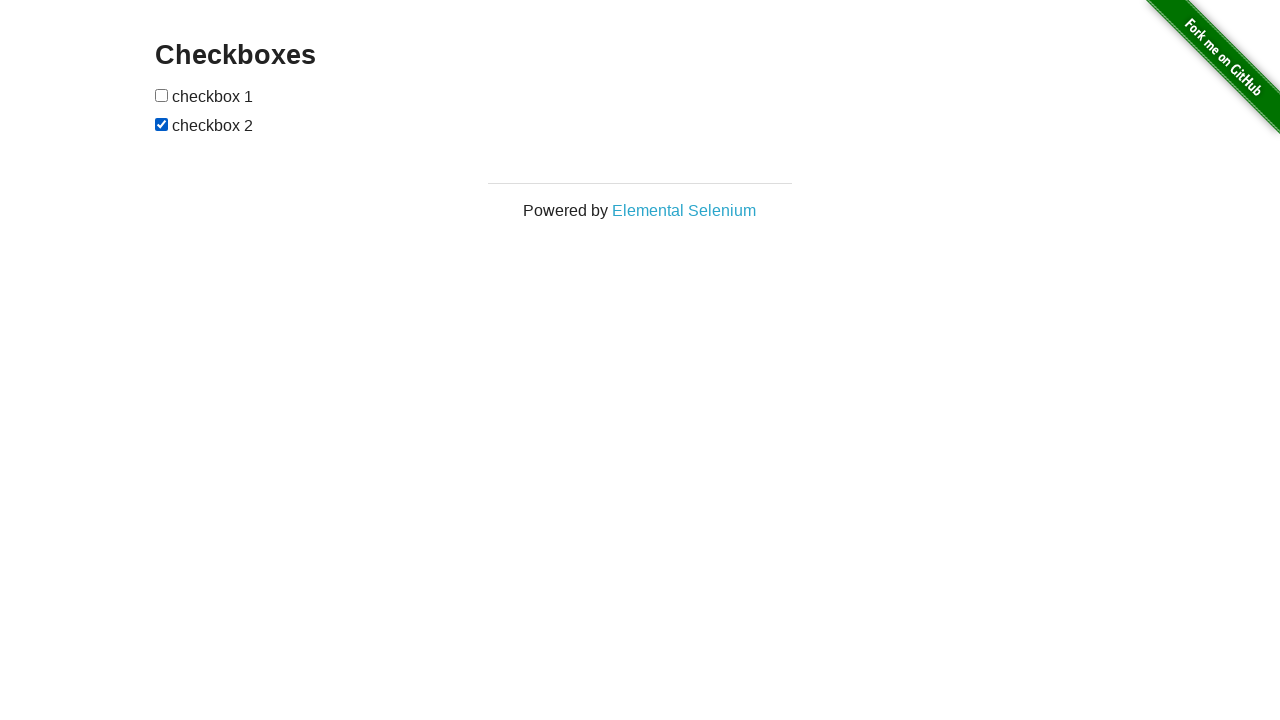